Tests multiple file upload functionality by uploading two PDF files simultaneously and verifying the success message is displayed

Starting URL: https://claruswaysda.github.io/downloadUpload.html

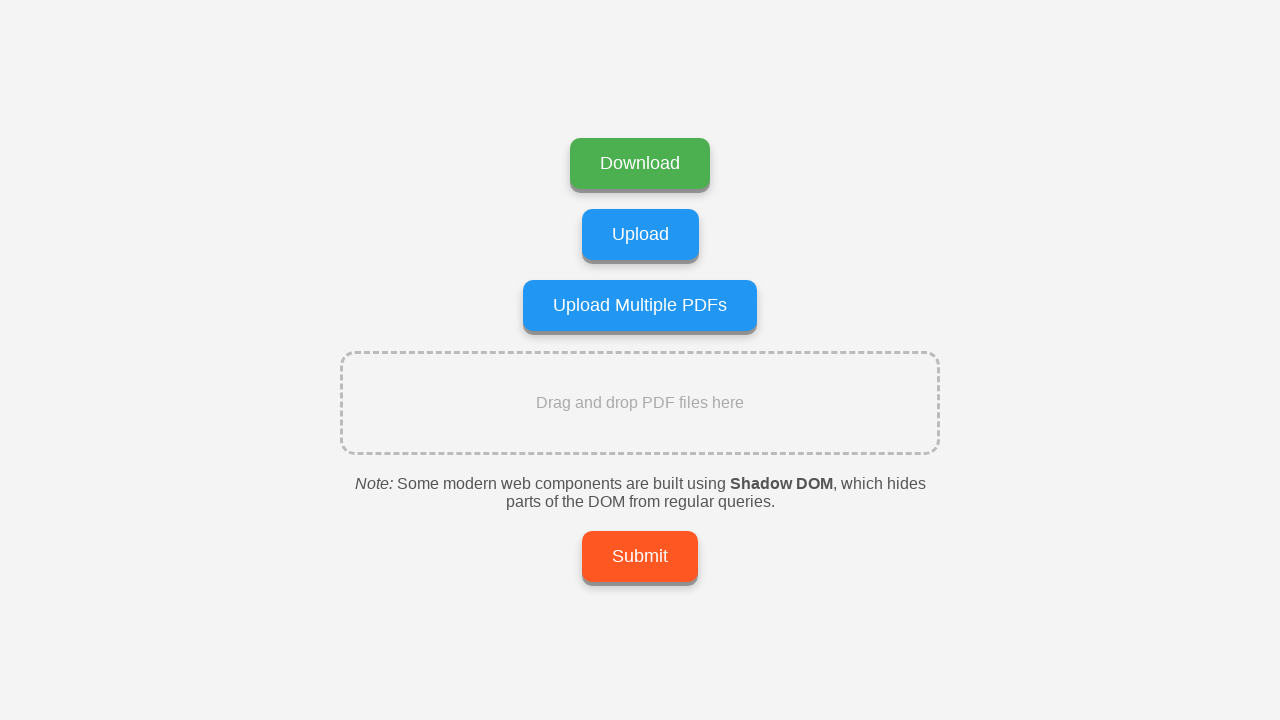

Created temporary PDF test files for multiple upload
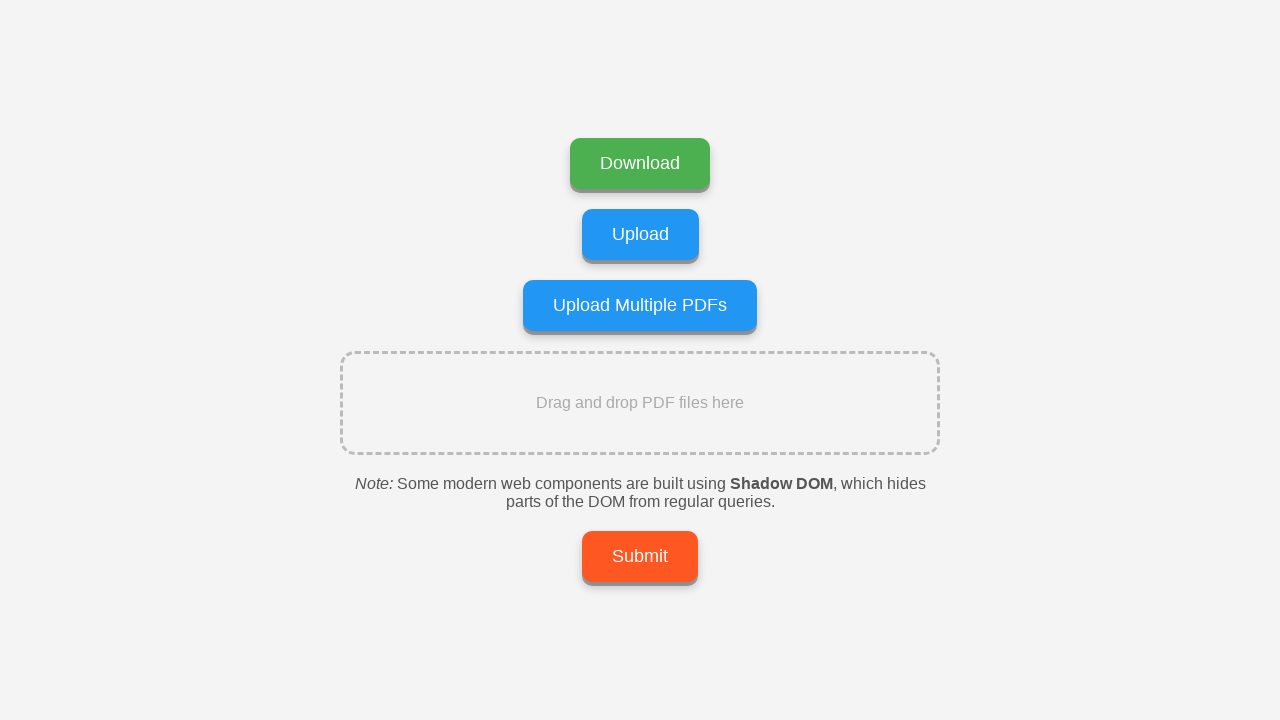

Set two PDF files to multi-upload input field
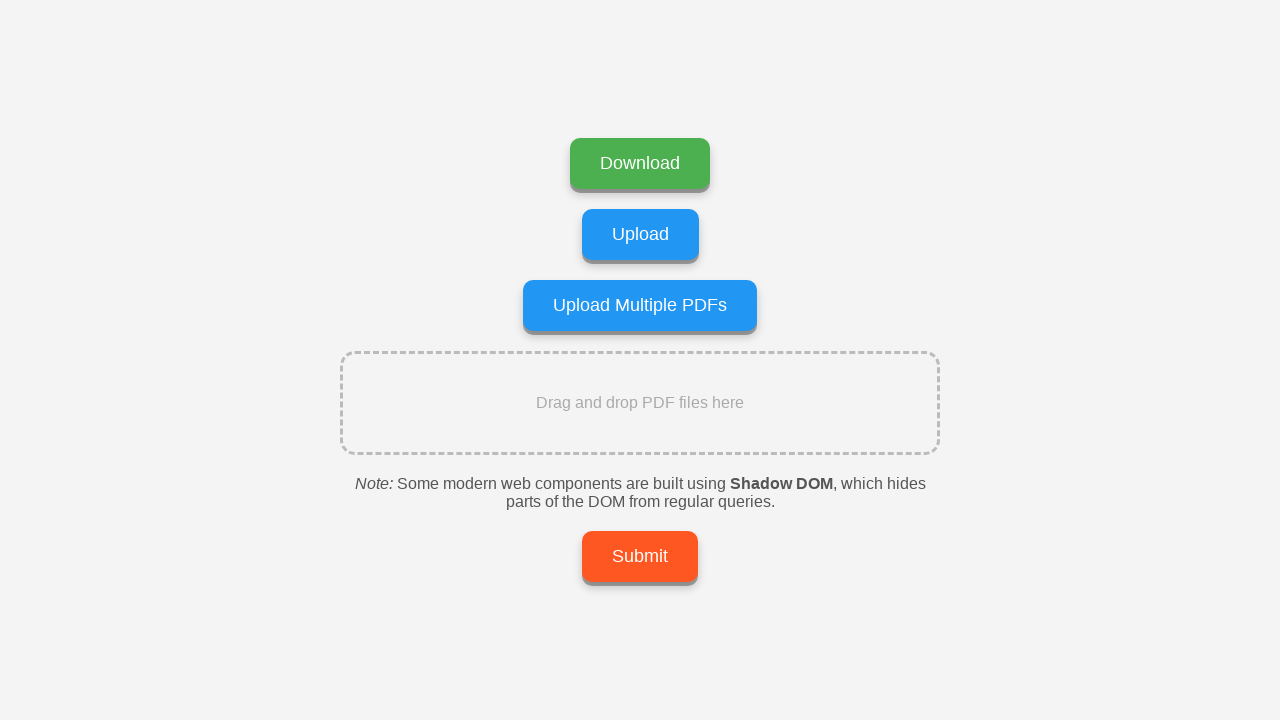

Clicked submit button to upload multiple PDF files at (640, 556) on .submit-btn
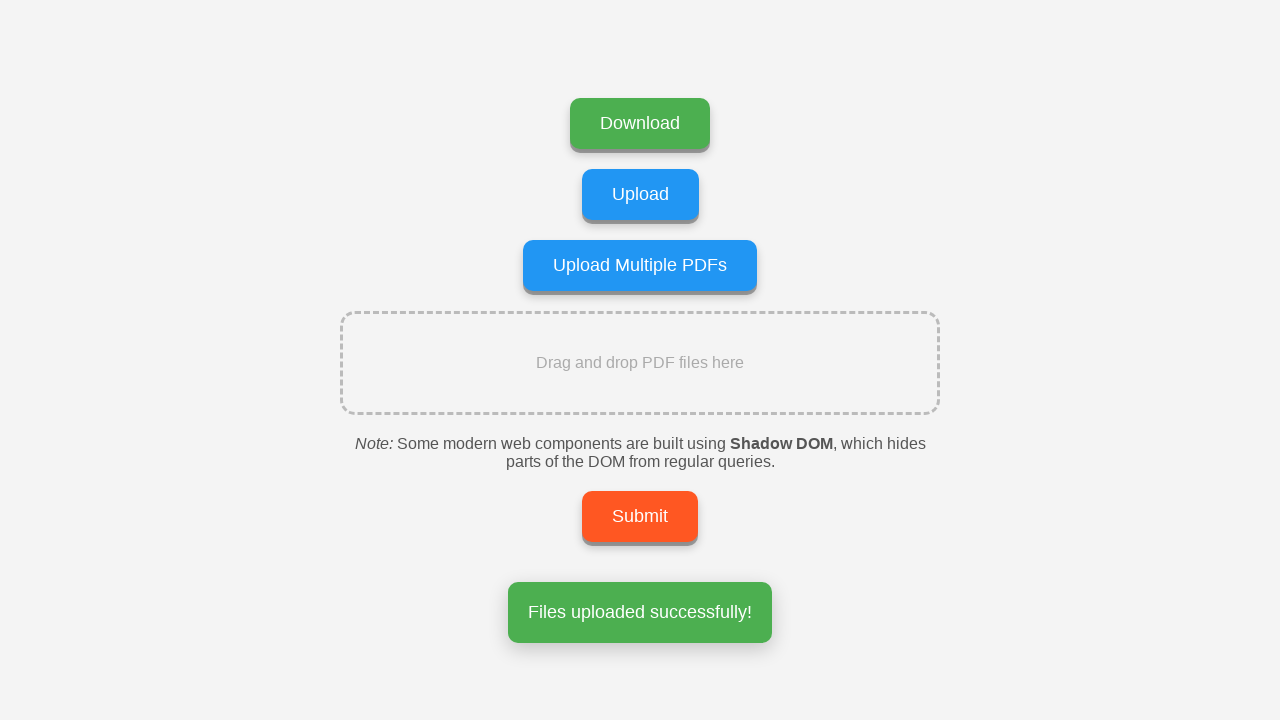

Success message displayed after uploading two PDF files
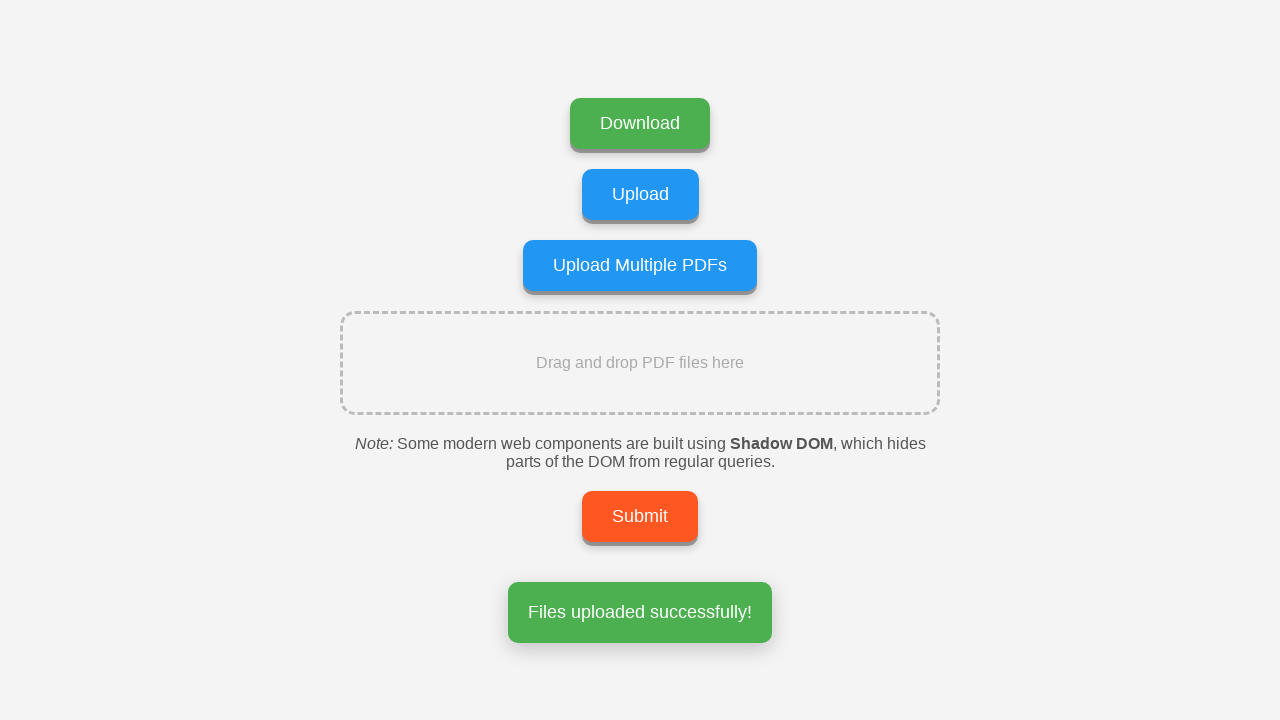

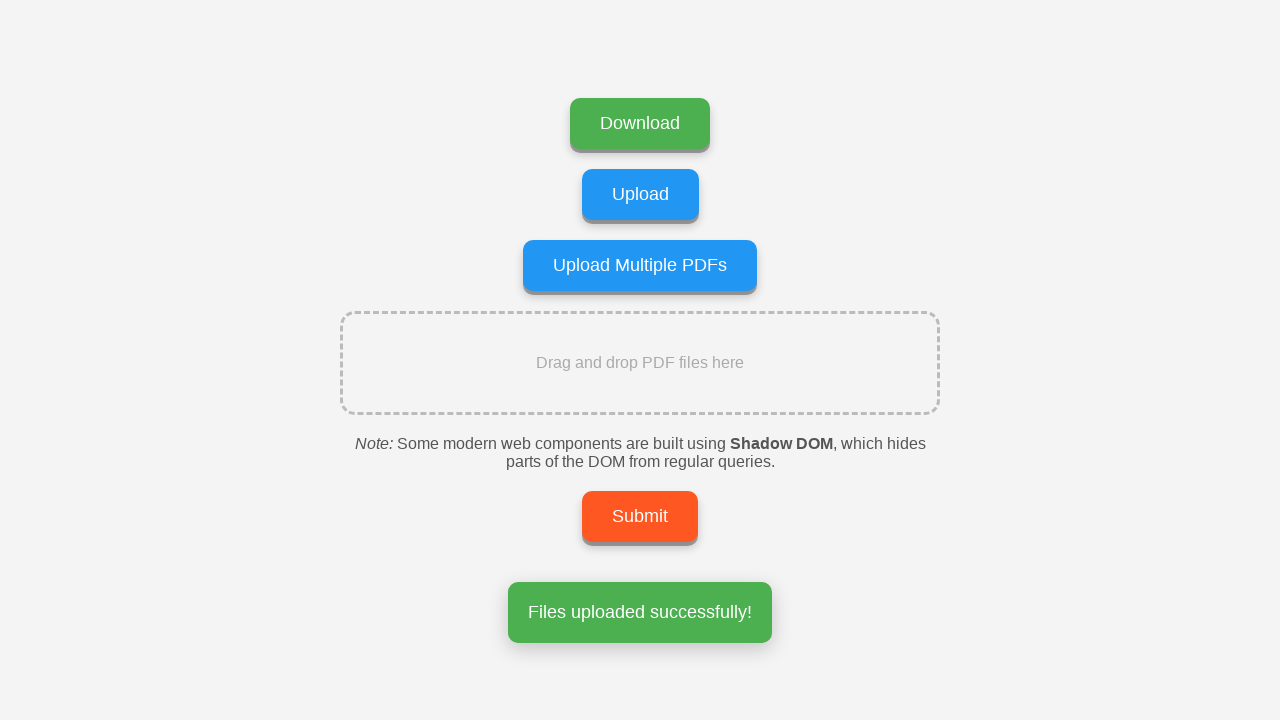